Tests the add customer functionality in a banking application by clicking Manager Login, navigating to Add Customer form, filling in customer details (first name, last name, postcode), and submitting the form.

Starting URL: https://www.globalsqa.com/angularJs-protractor/BankingProject/#/login

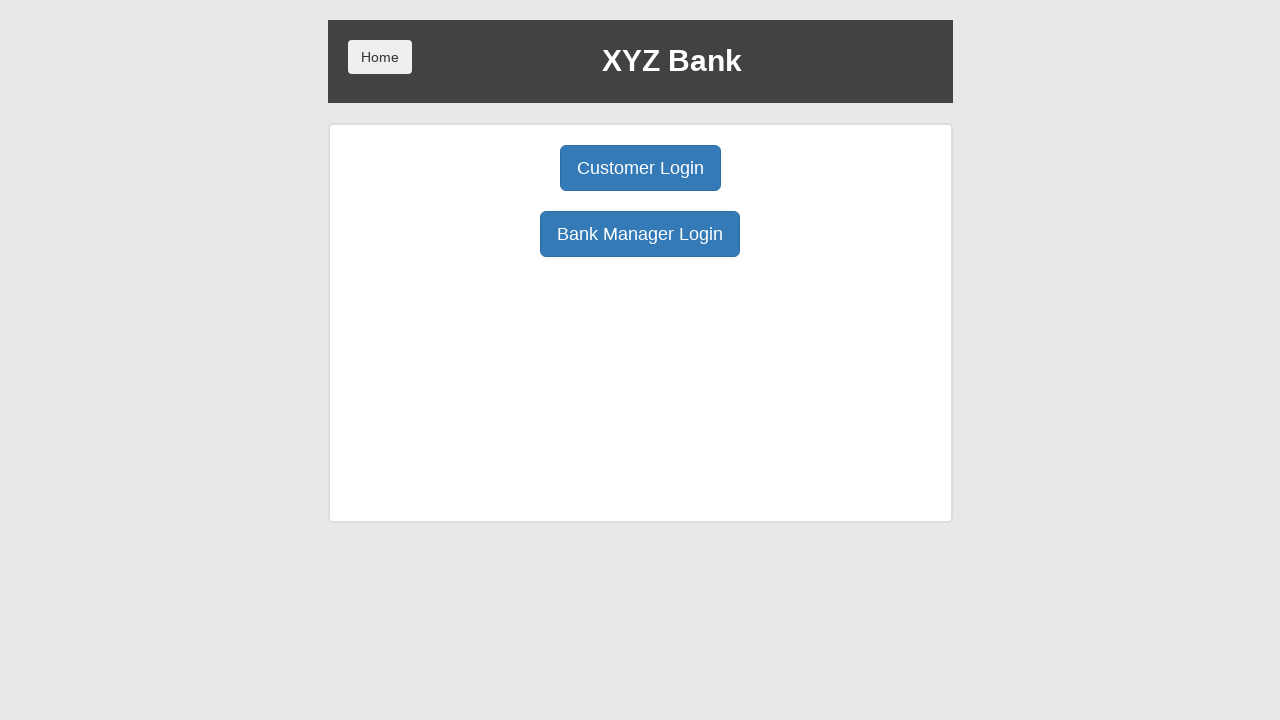

Clicked Manager Login button at (640, 234) on xpath=/html/body/div/div/div[2]/div/div[1]/div[2]/button
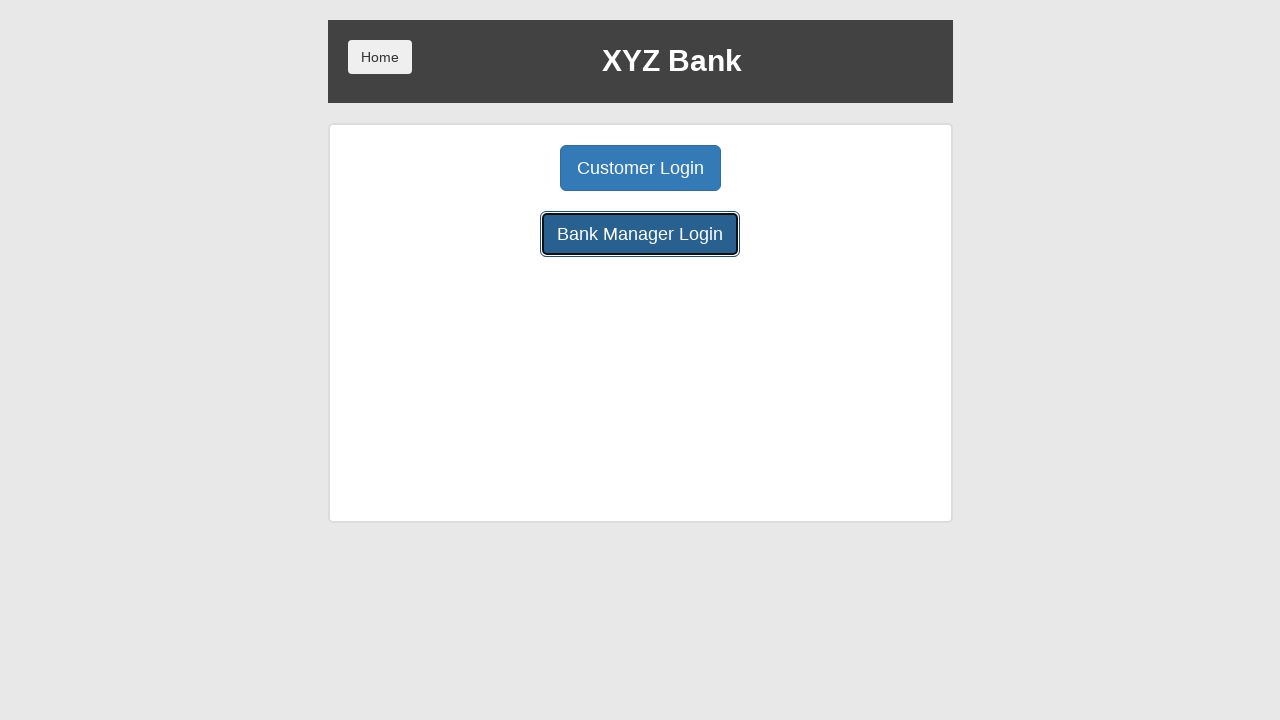

Clicked Add Customer tab at (502, 168) on [ng-click='addCust()']
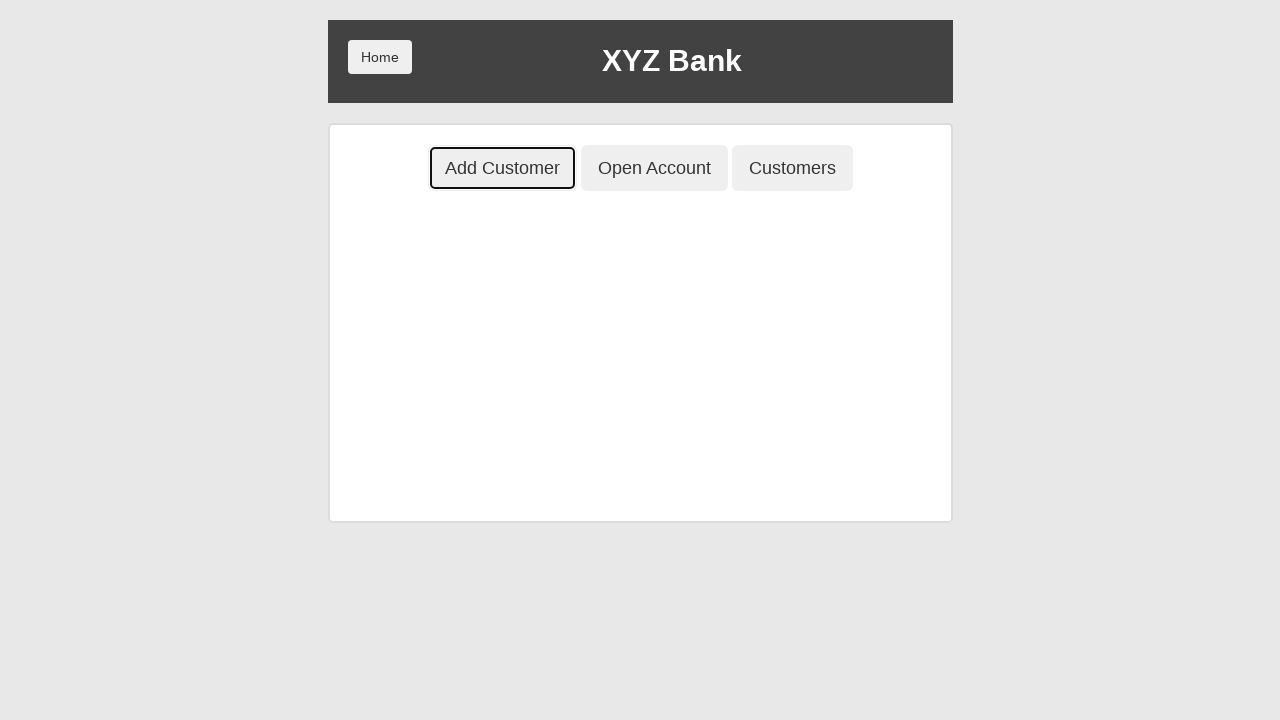

Filled in first name 'Prem' on xpath=/html/body/div/div/div[2]/div/div[2]/div/div/form/div[1]/input
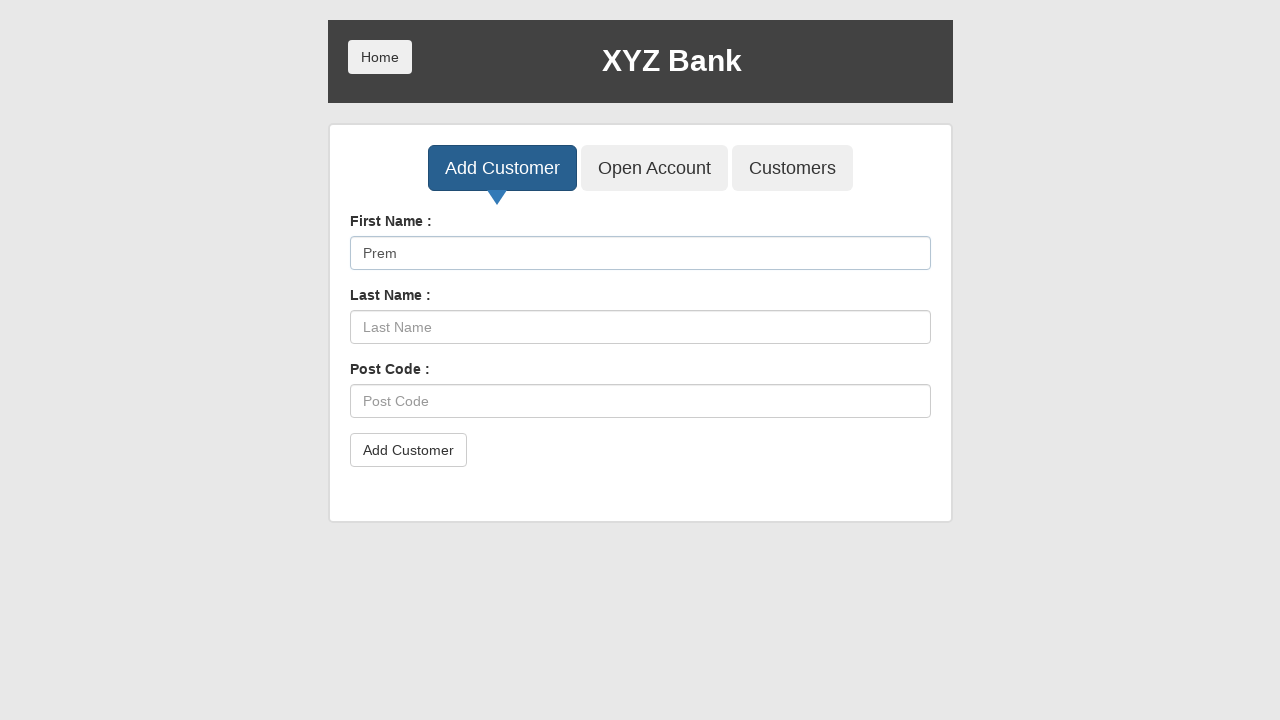

Filled in last name 'Atluri' on xpath=/html/body/div/div/div[2]/div/div[2]/div/div/form/div[2]/input
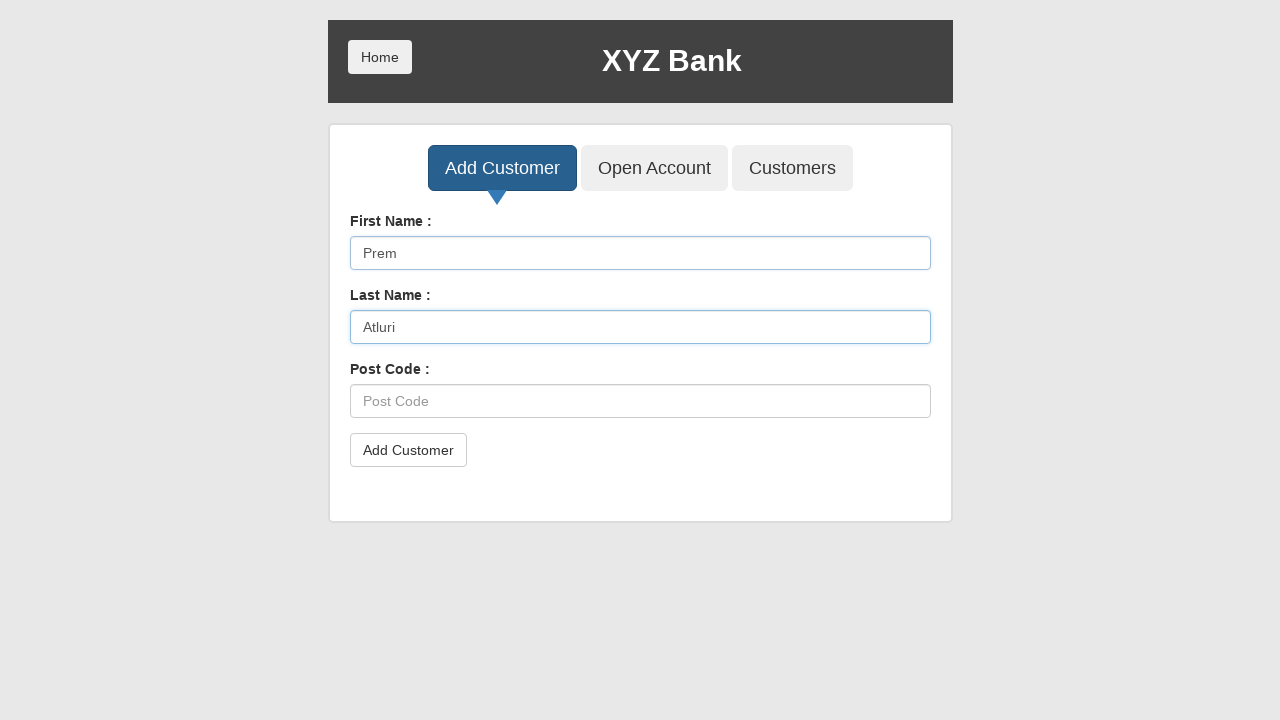

Filled in postcode '123456' on xpath=/html/body/div/div/div[2]/div/div[2]/div/div/form/div[3]/input
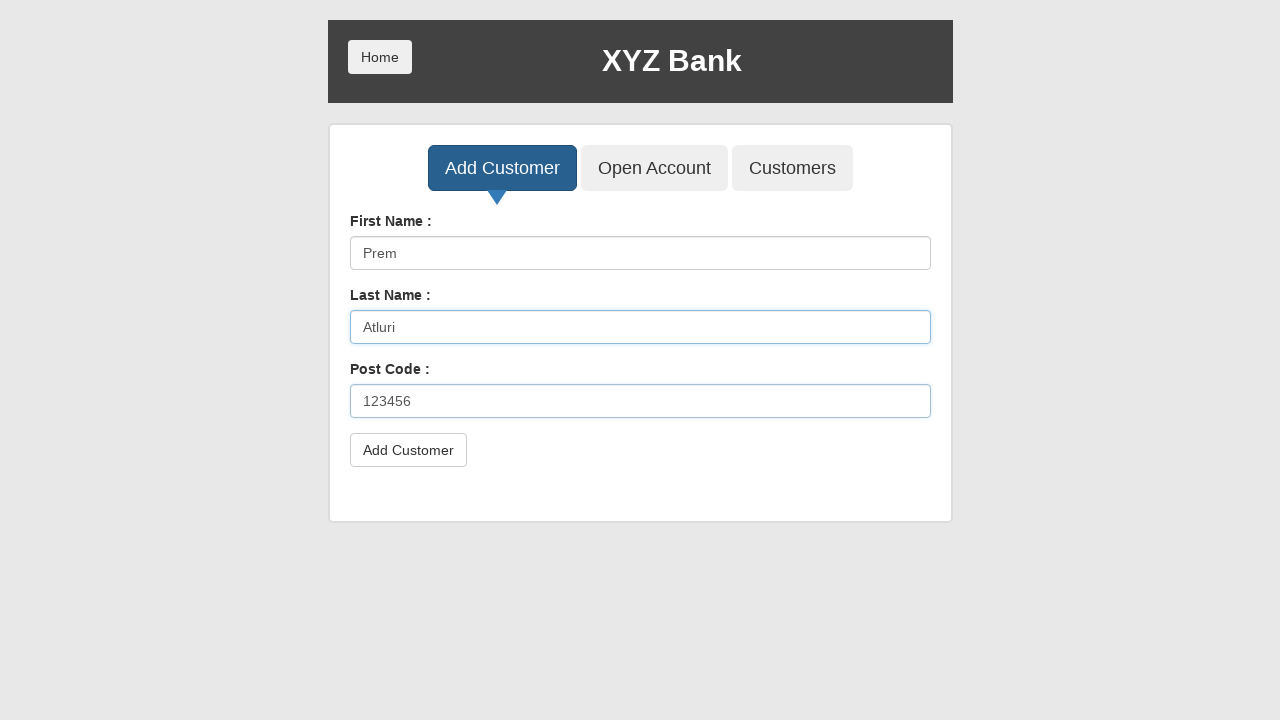

Clicked Add Customer submit button to create new customer at (408, 450) on xpath=/html/body/div/div/div[2]/div/div[2]/div/div/form/button
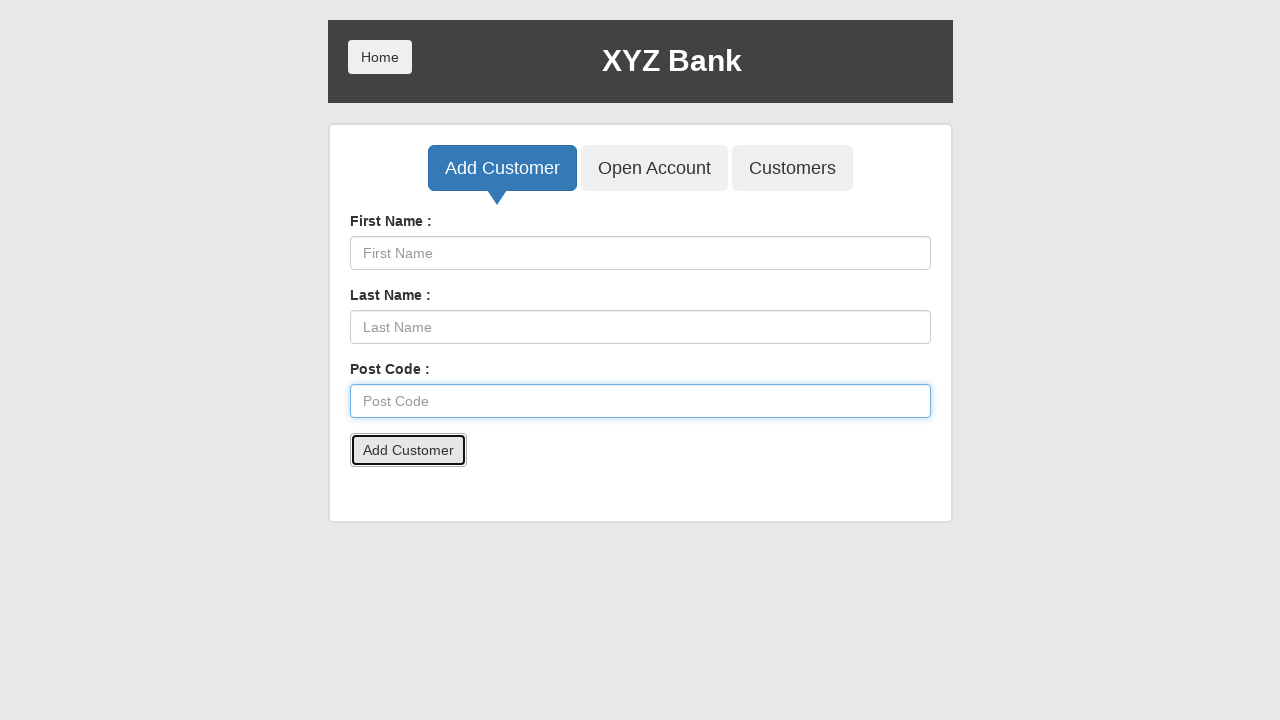

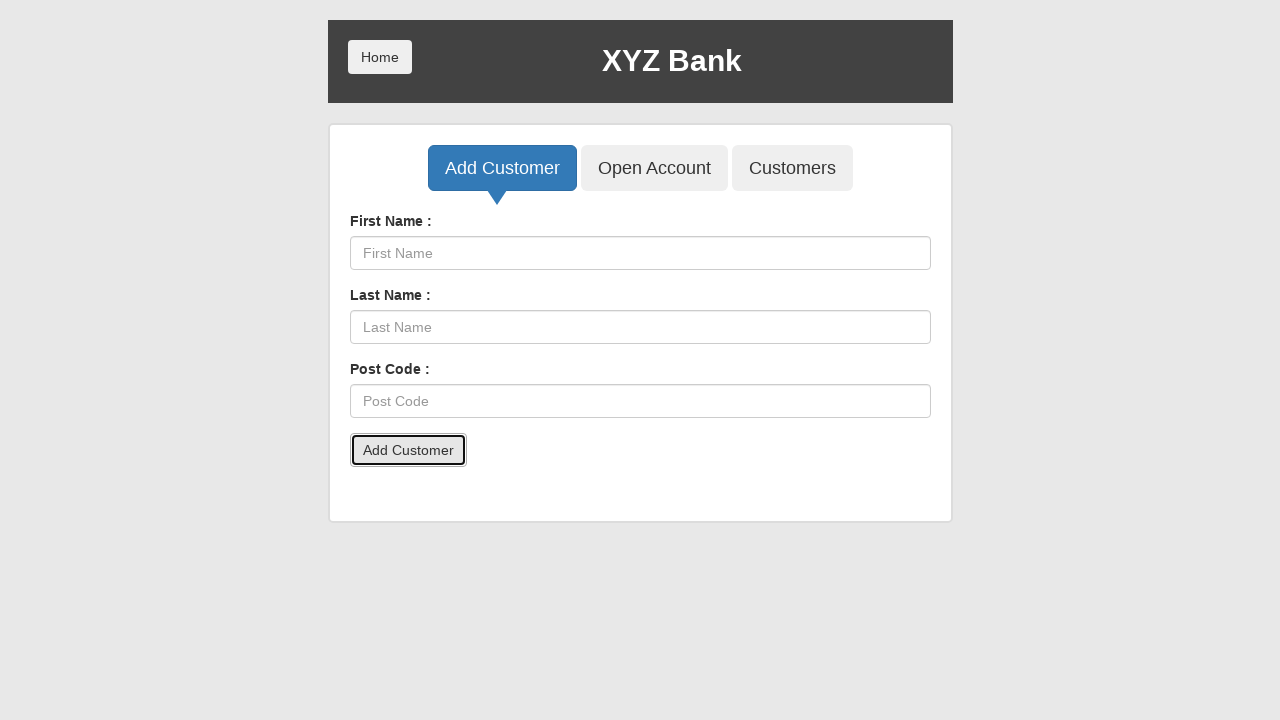